Tests window handling functionality by clicking buttons that open new windows, switching between windows, and verifying the ability to interact with multiple browser windows

Starting URL: https://www.leafground.com/window.xhtml

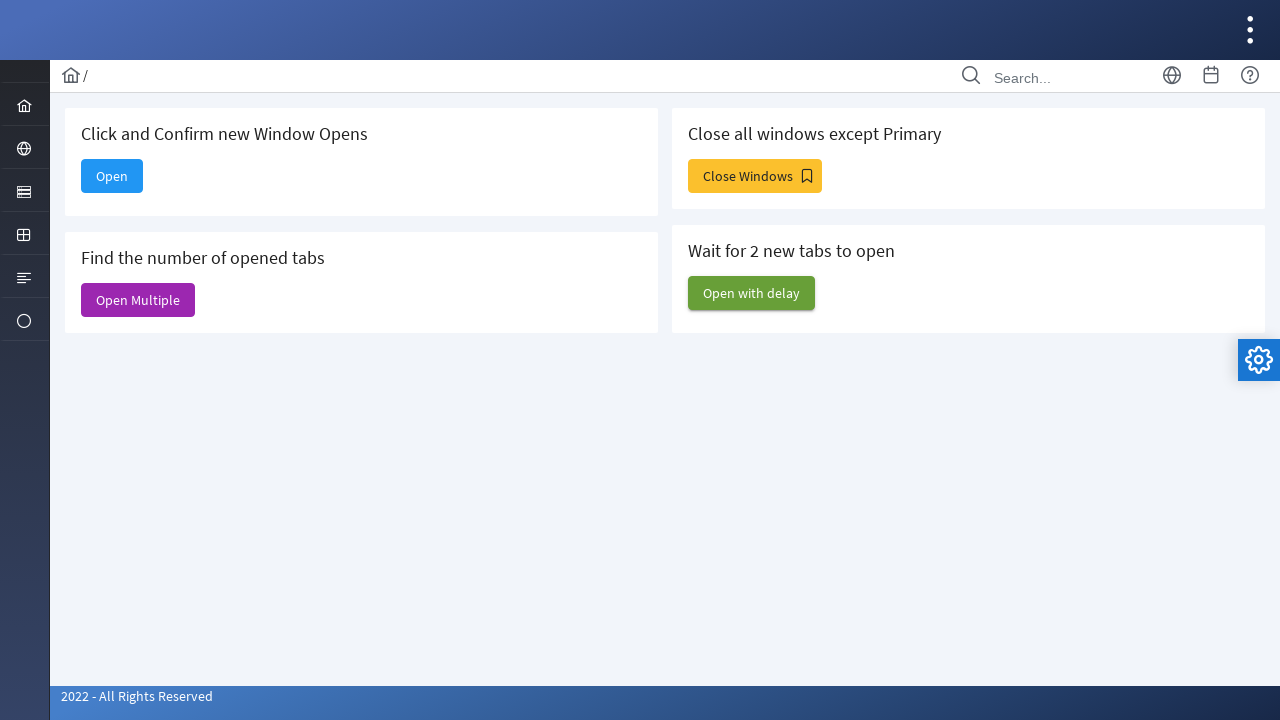

Clicked 'Open' button to open a new window at (112, 176) on xpath=//span[text()='Open']
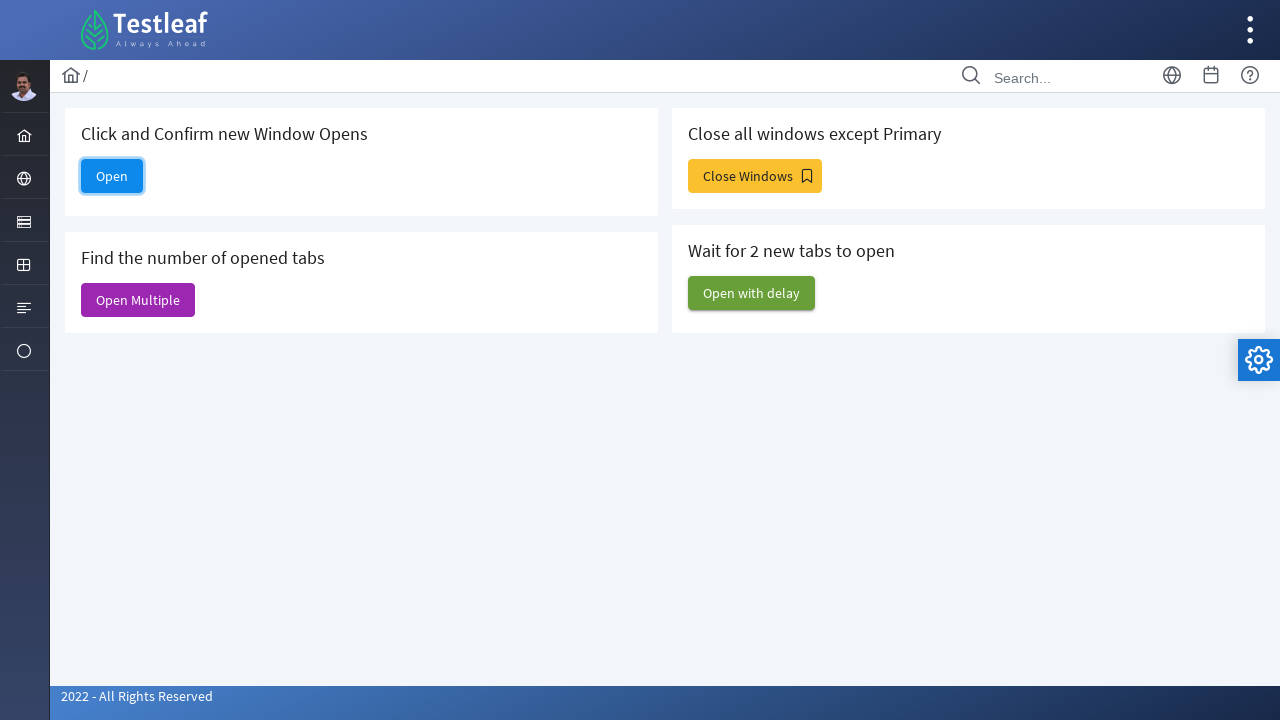

Waited for new page to open
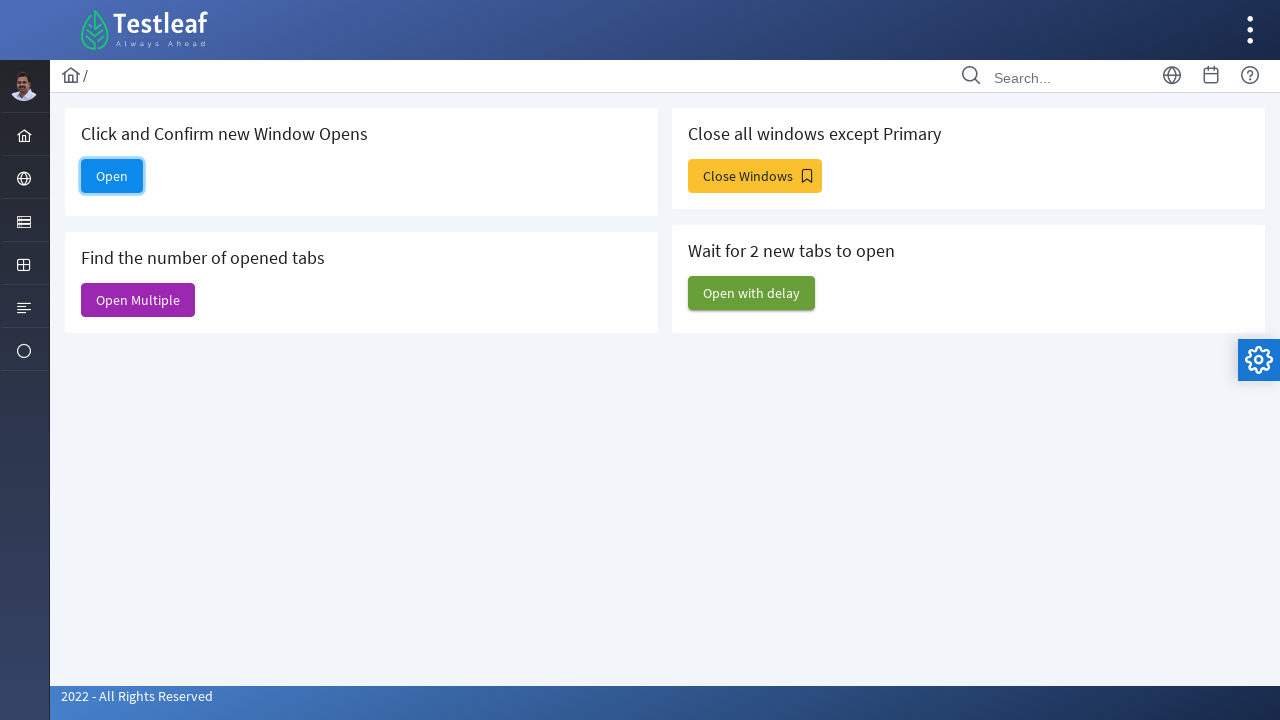

Retrieved all open pages from context
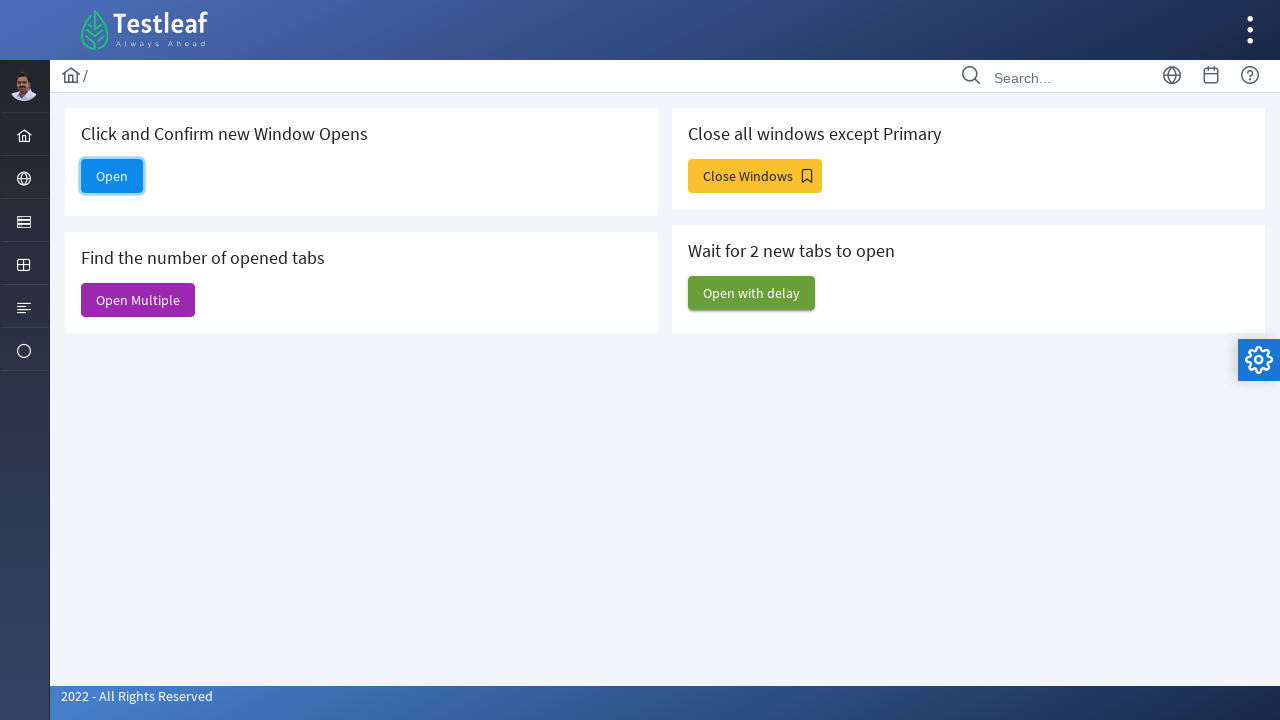

Switched to child window (second page)
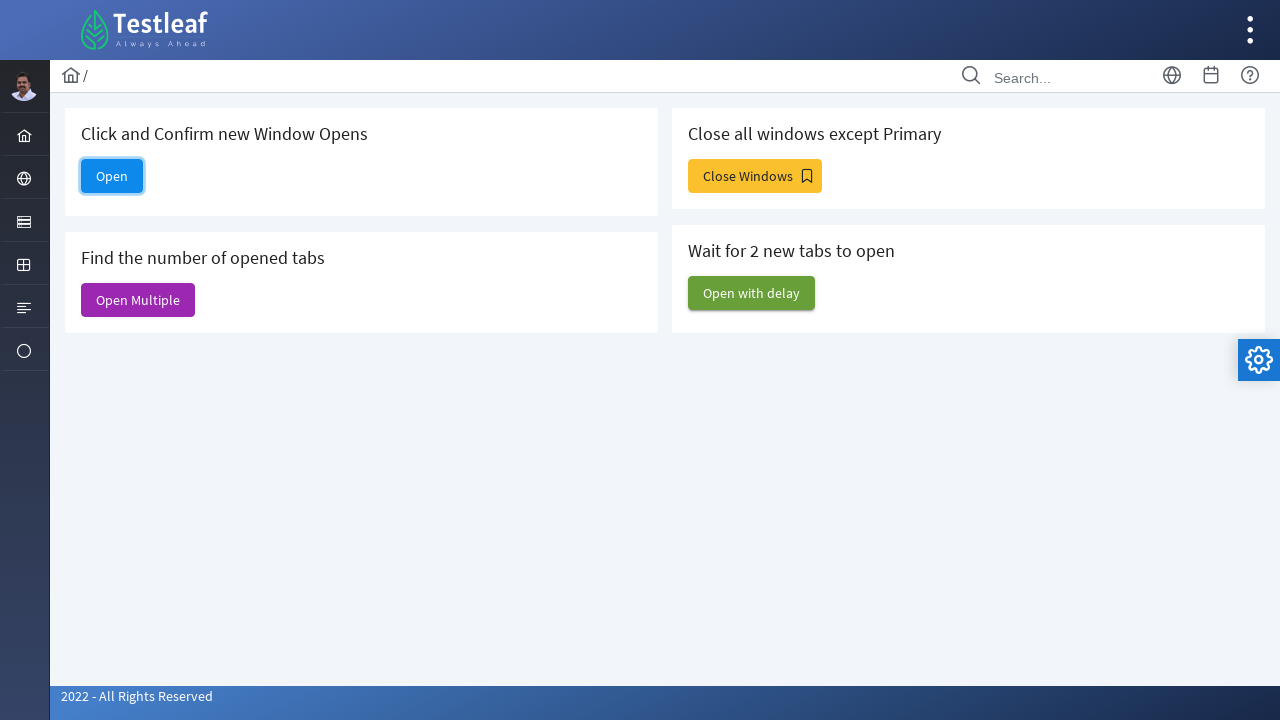

Child window loaded successfully
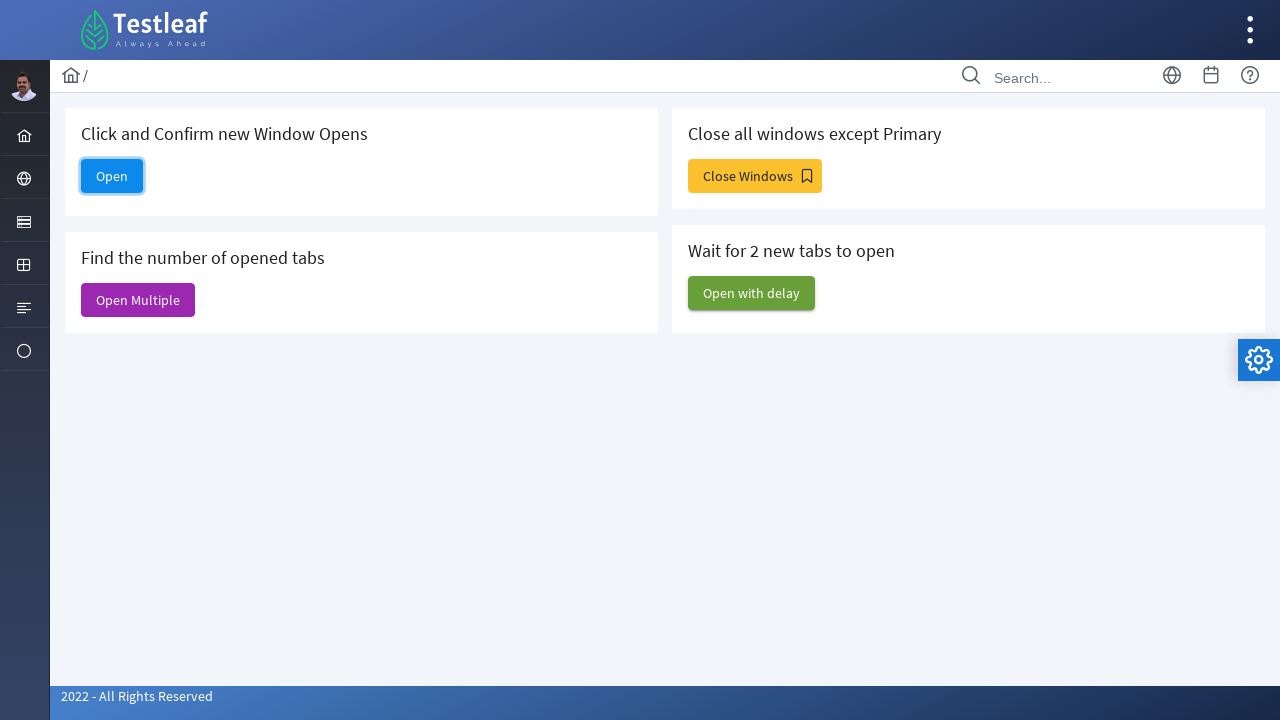

Switched back to original window
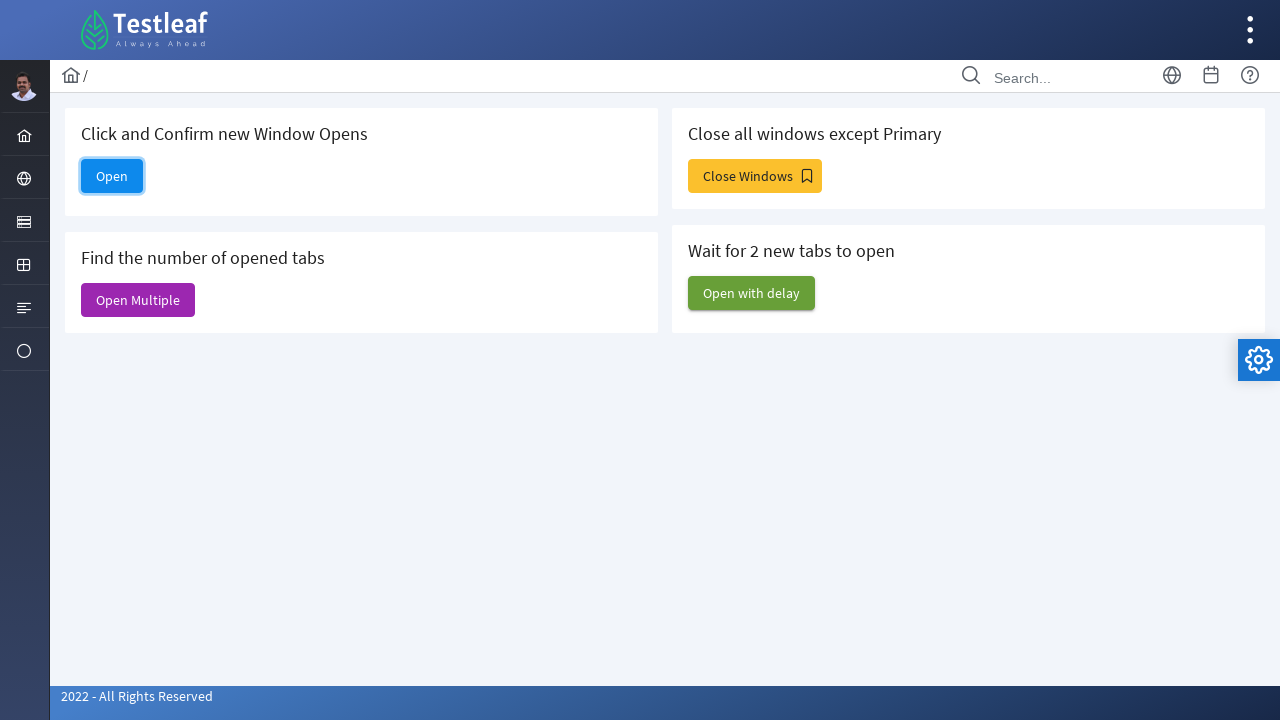

Clicked 'Open Multiple' button to open multiple windows at (138, 300) on xpath=//span[text()='Open Multiple']
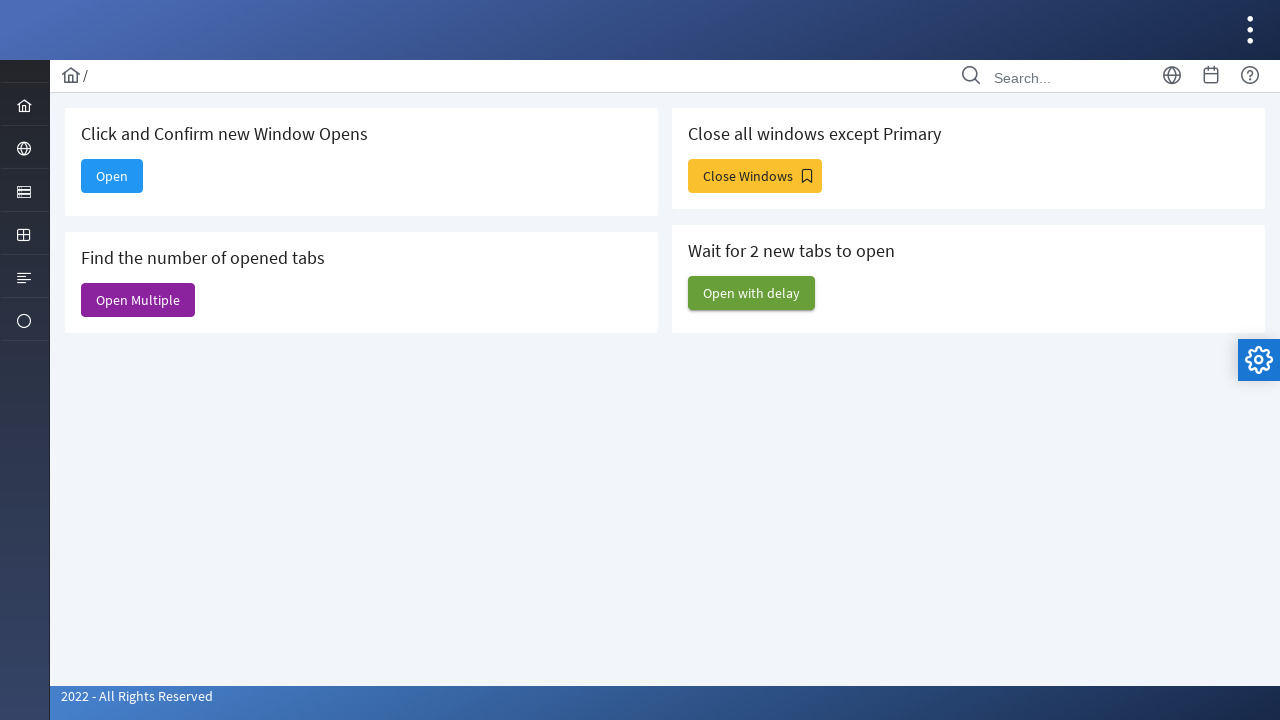

Waited for multiple windows to open
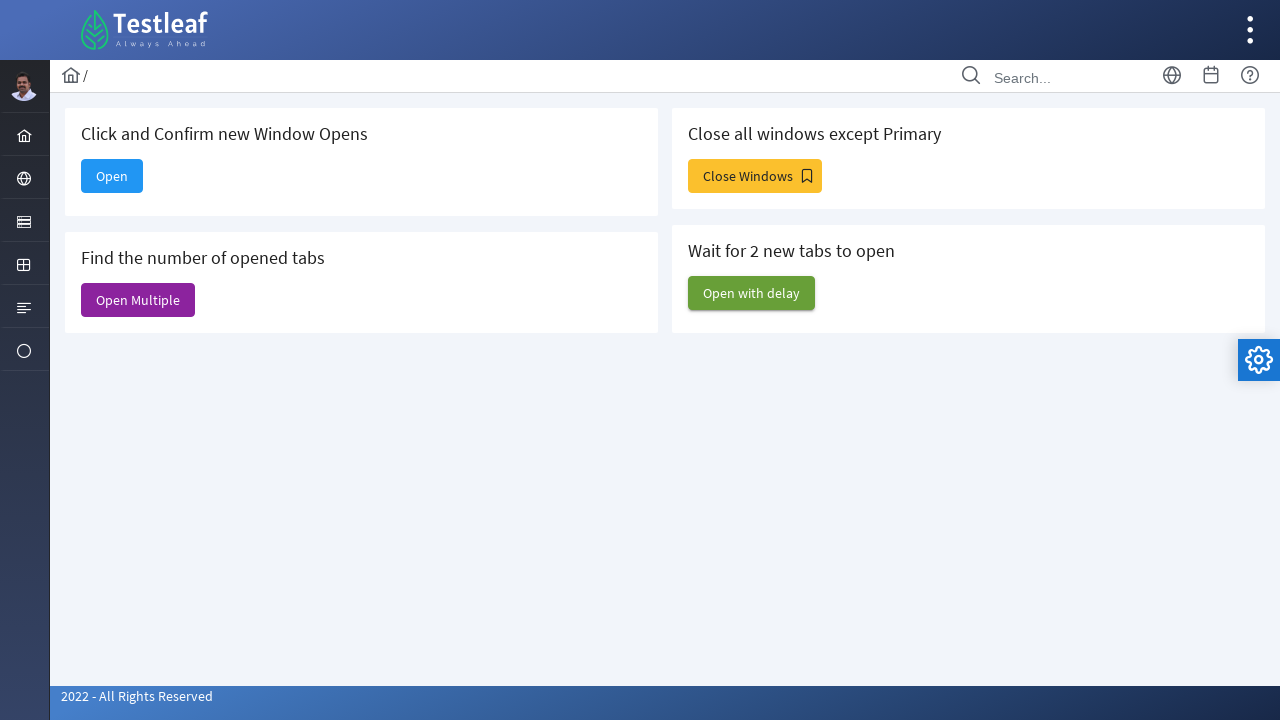

Retrieved all open pages after opening multiple windows
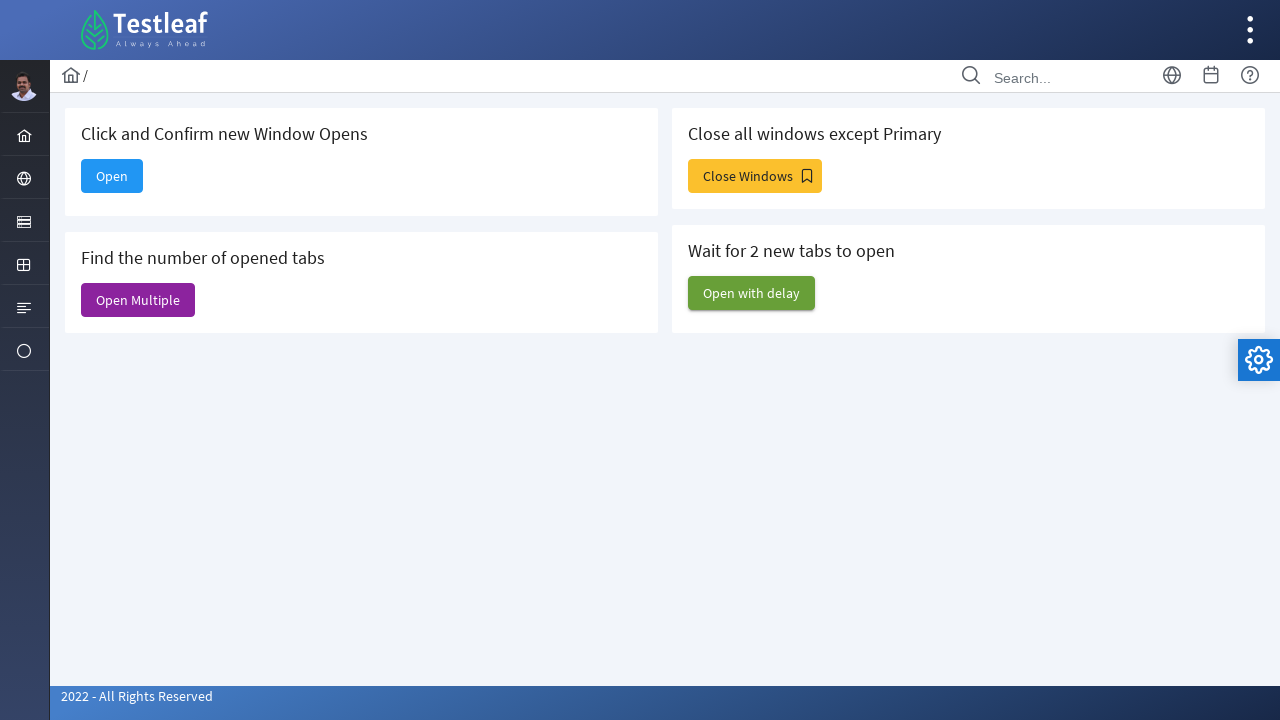

Brought a window to front
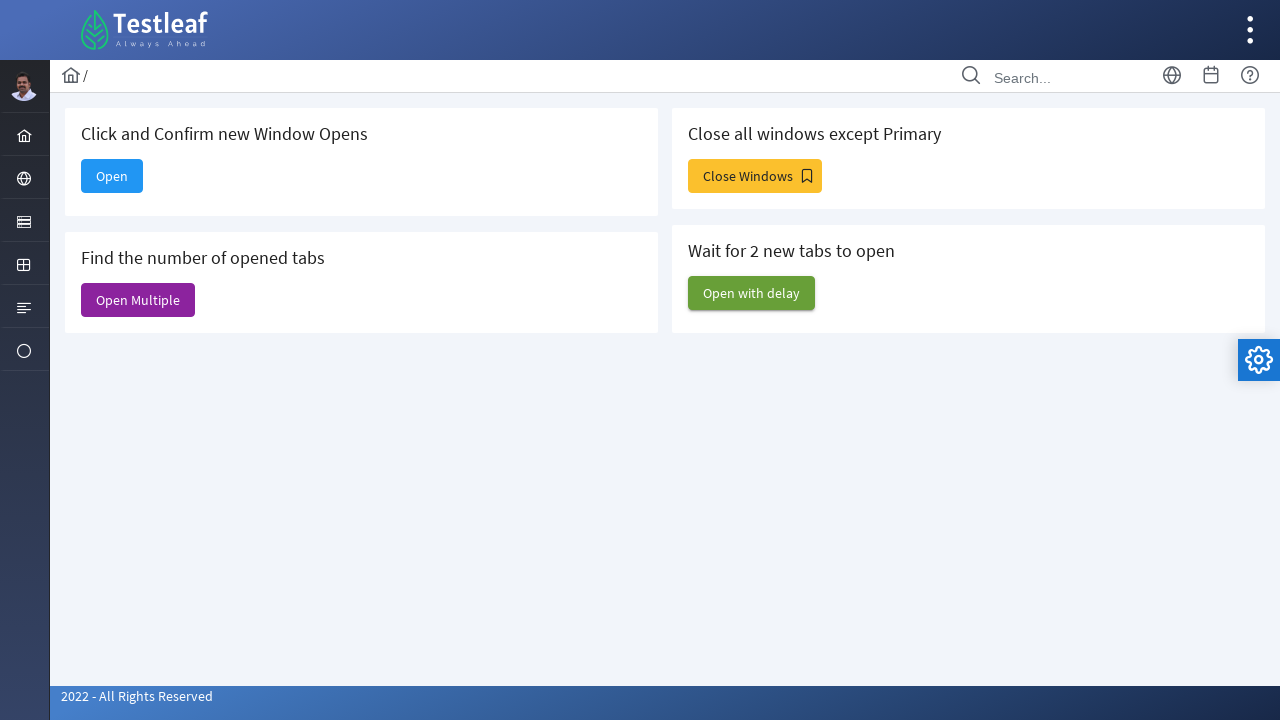

Window loaded successfully
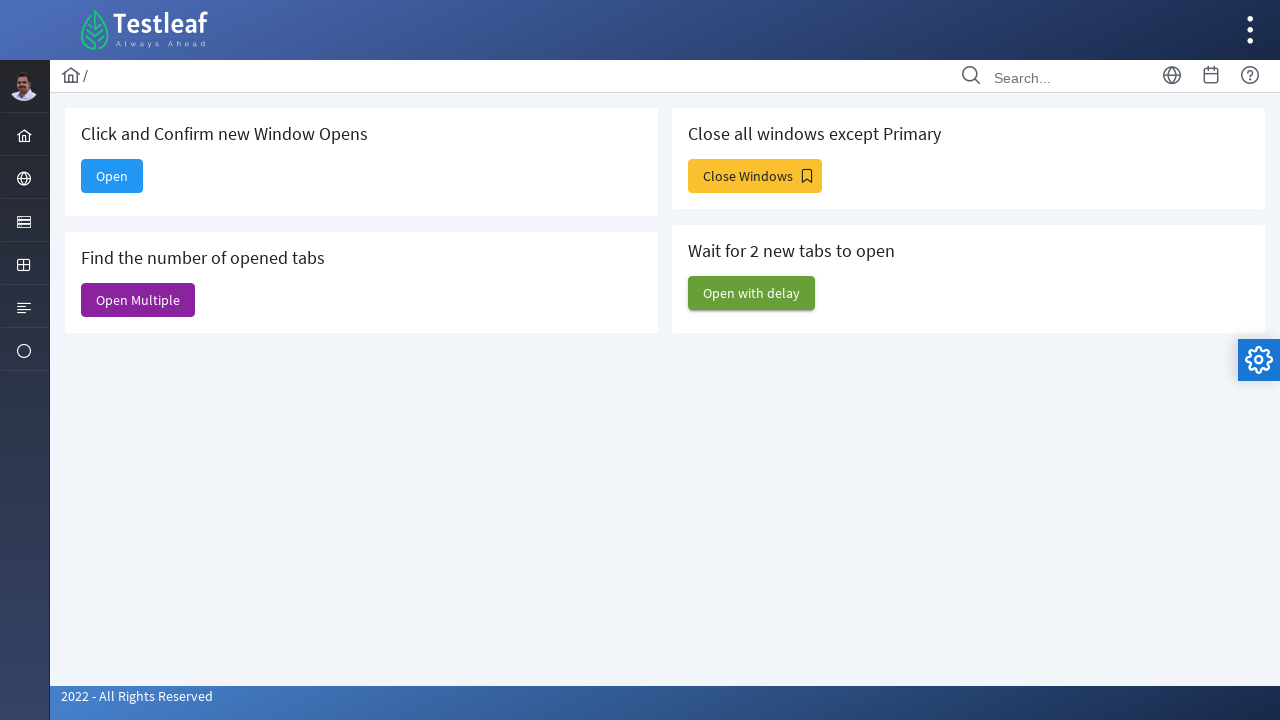

Brought a window to front
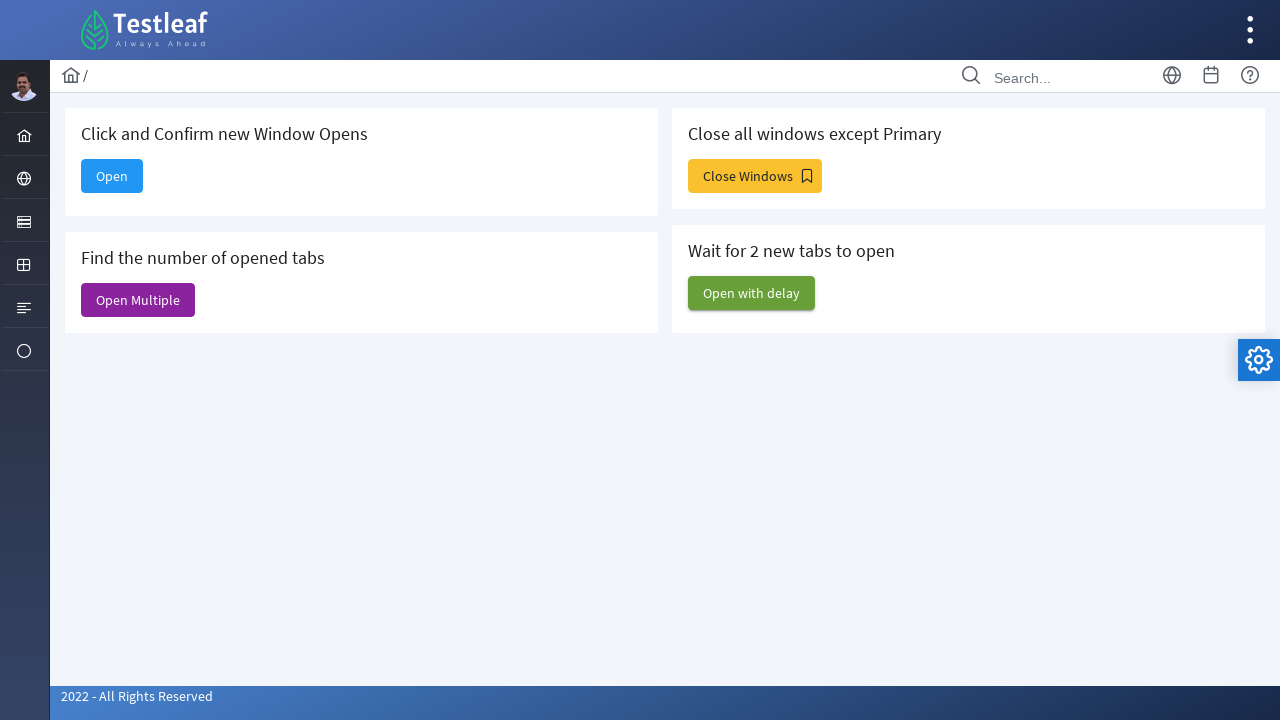

Window loaded successfully
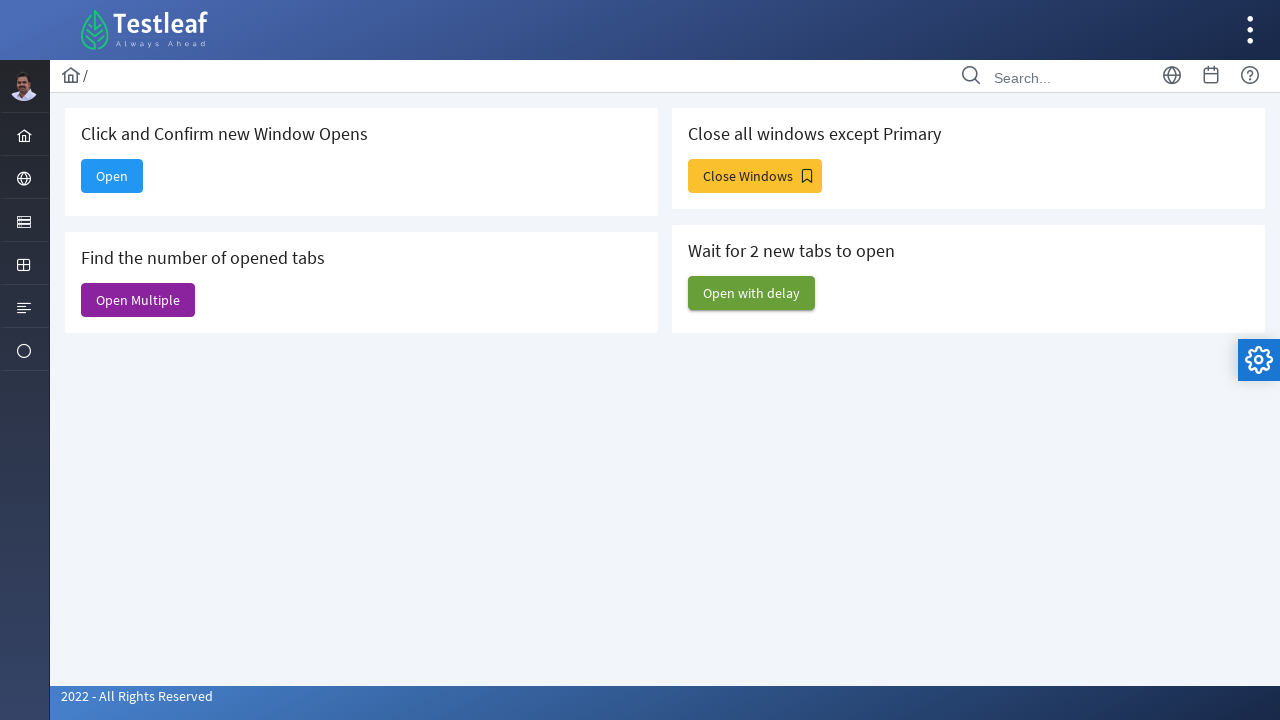

Brought a window to front
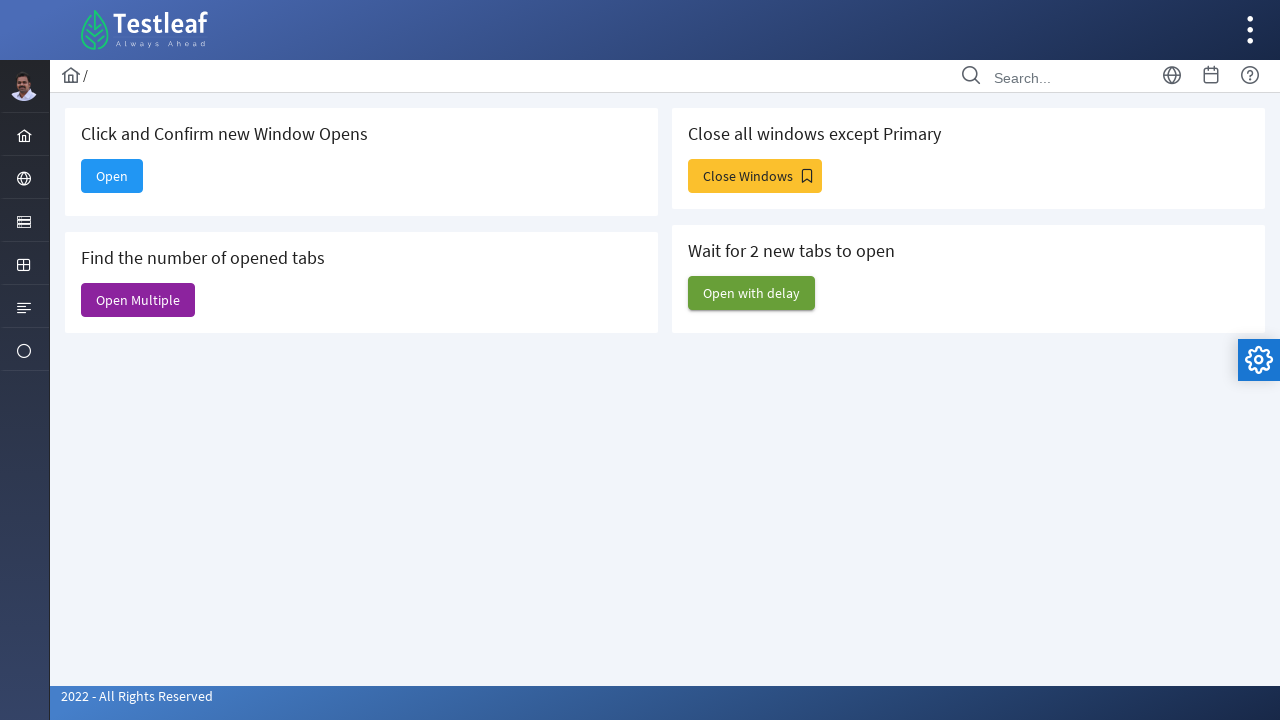

Window loaded successfully
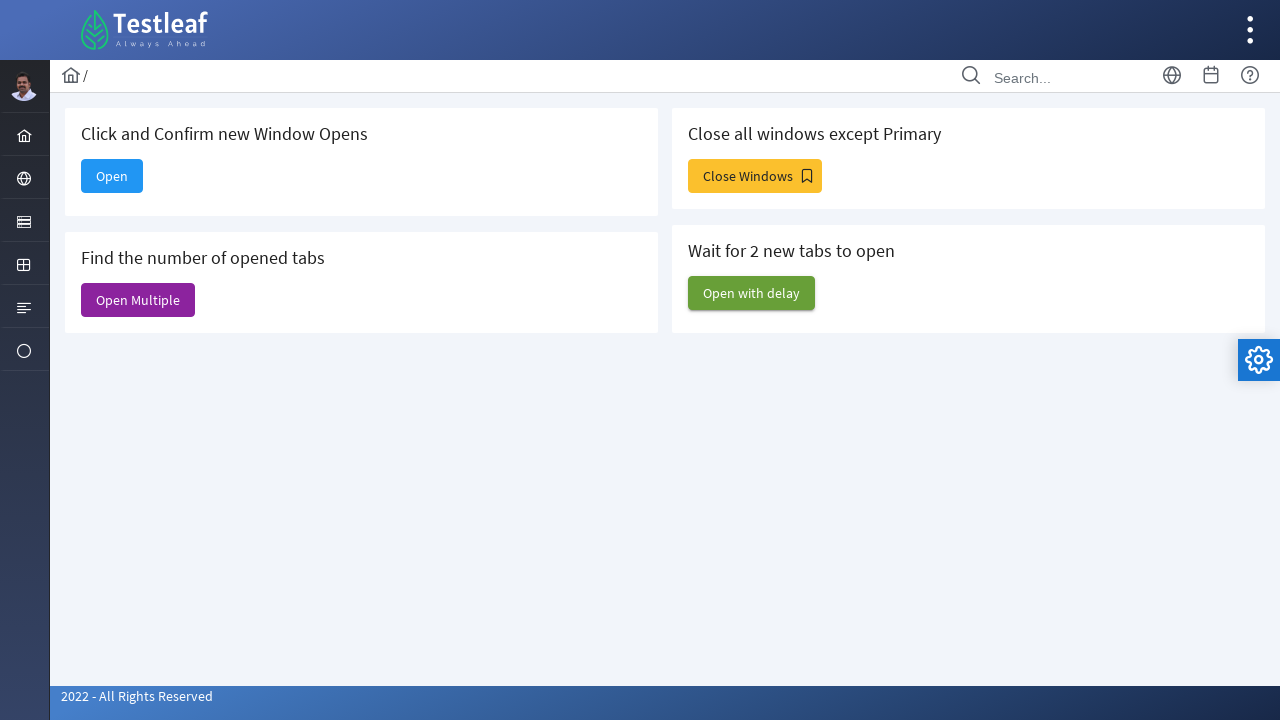

Brought a window to front
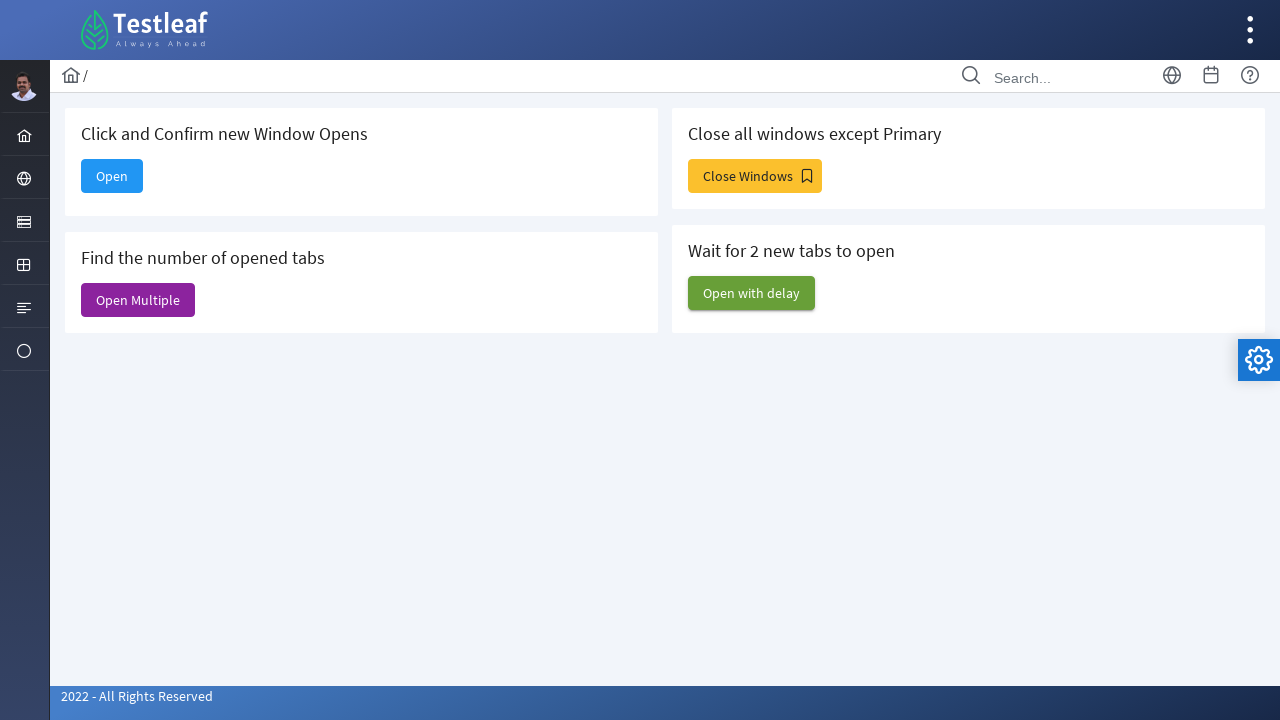

Window loaded successfully
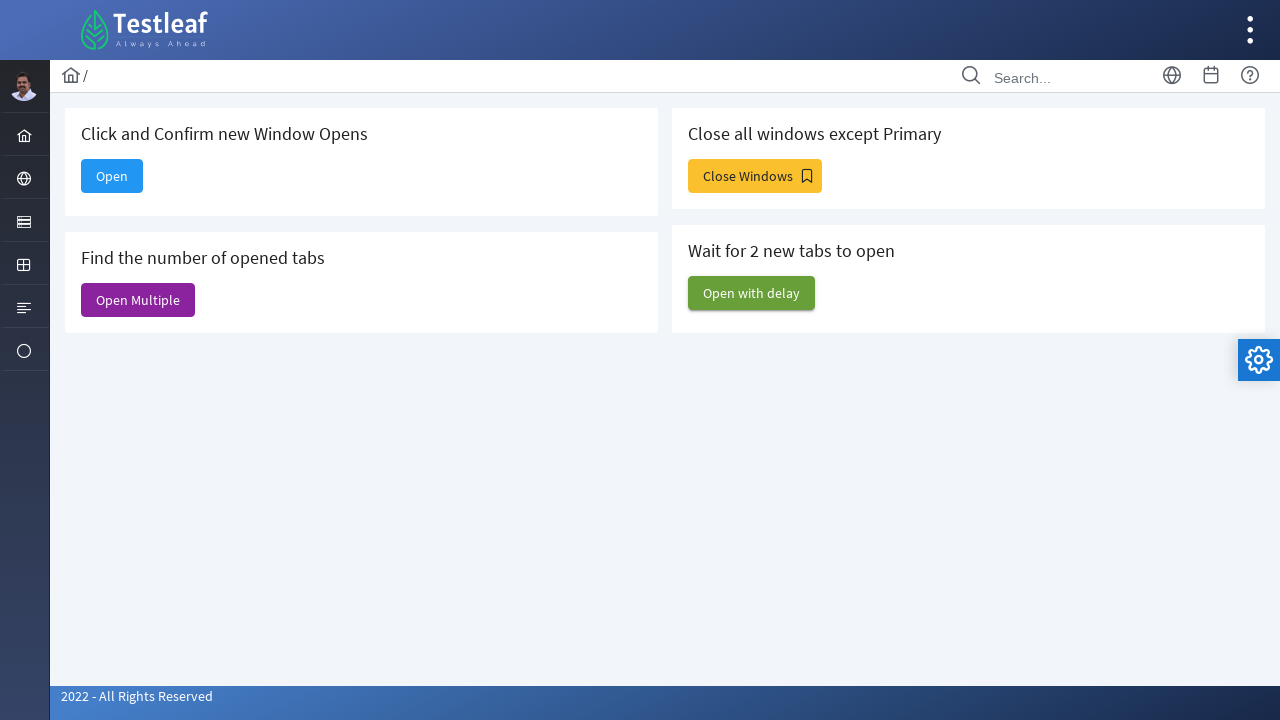

Brought a window to front
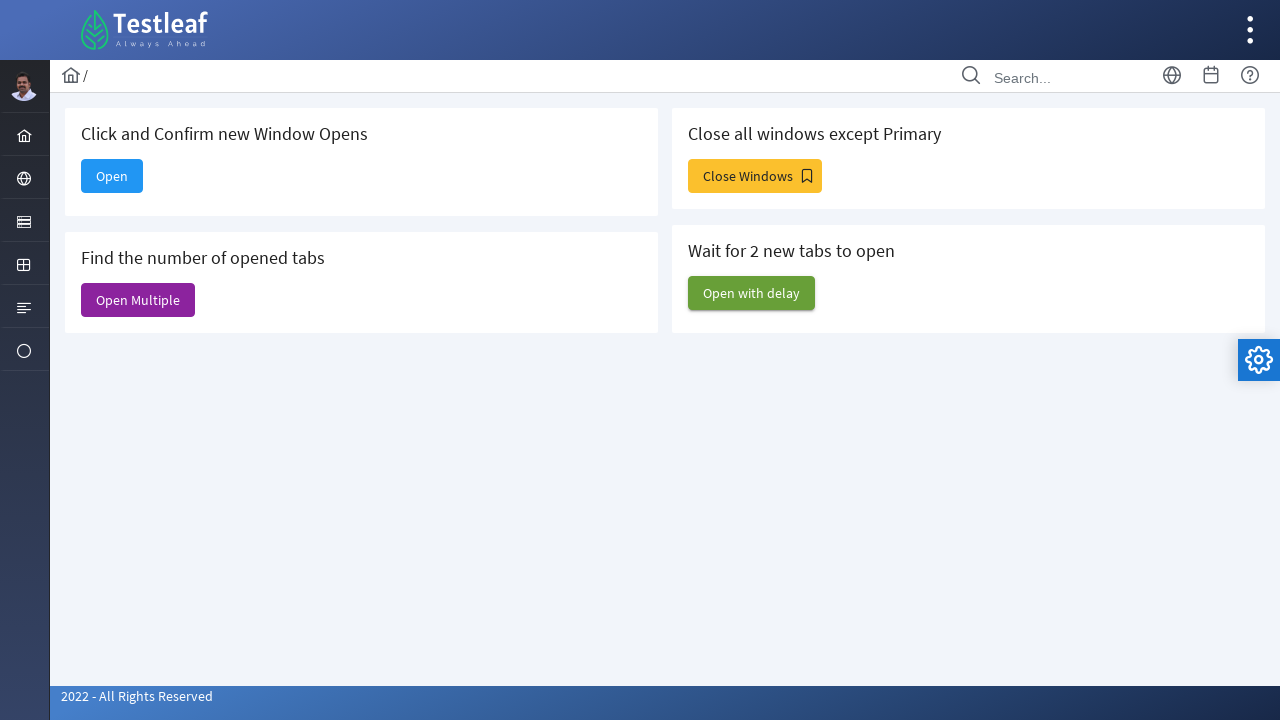

Window loaded successfully
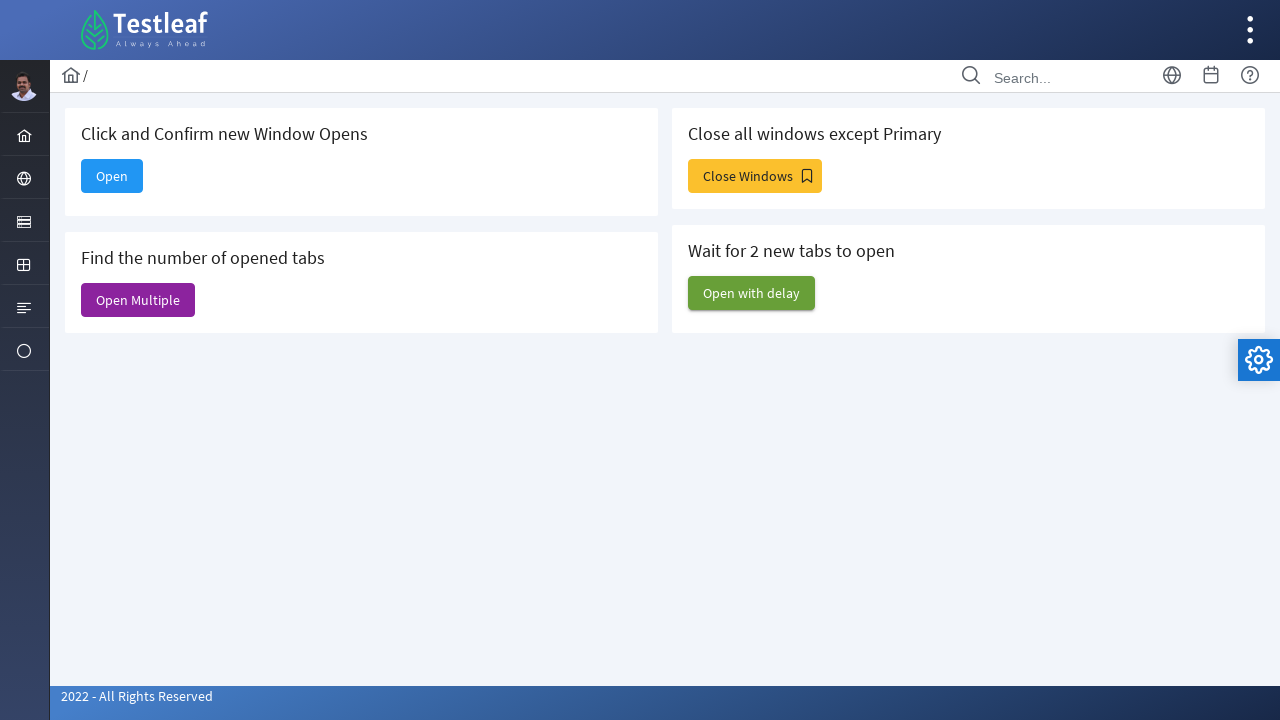

Brought a window to front
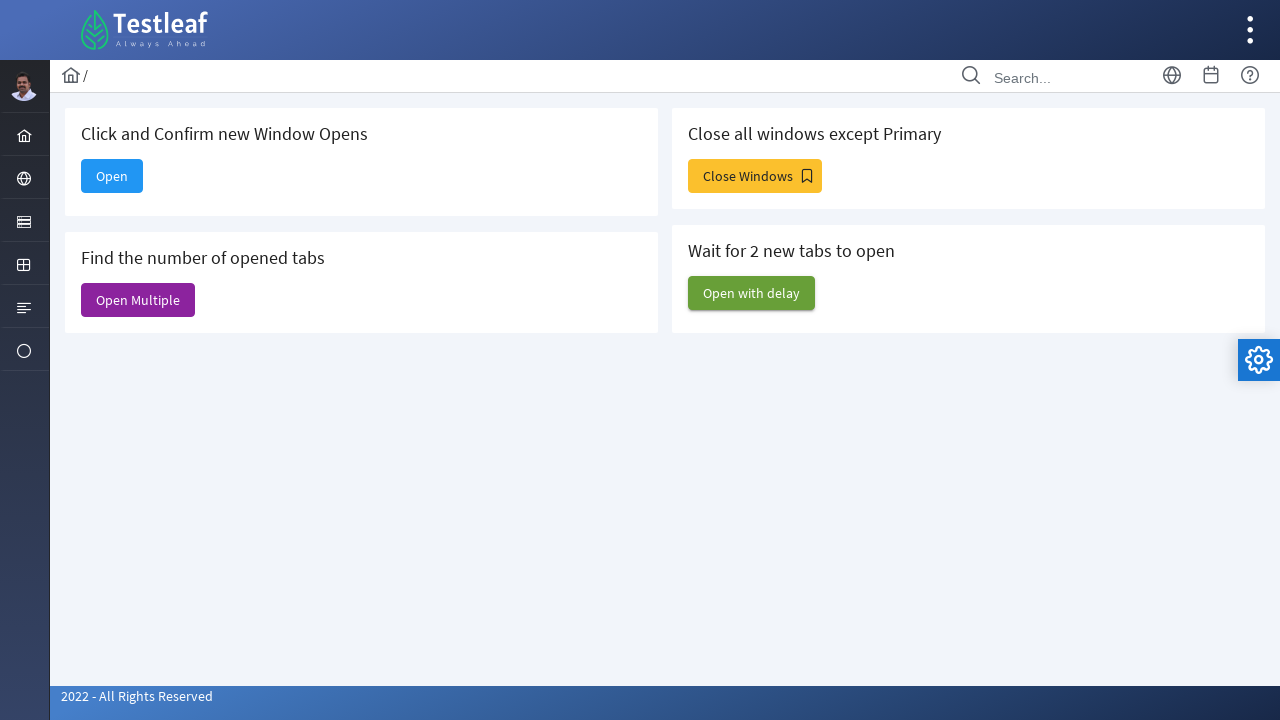

Window loaded successfully
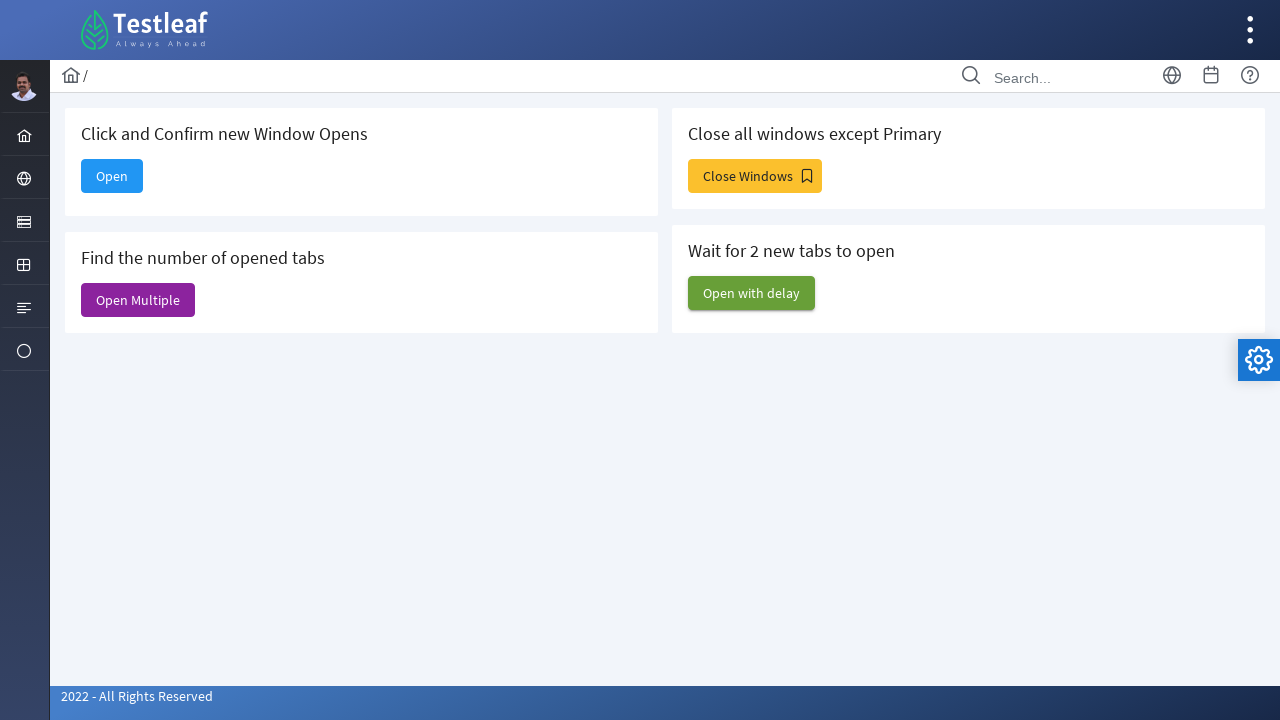

Brought a window to front
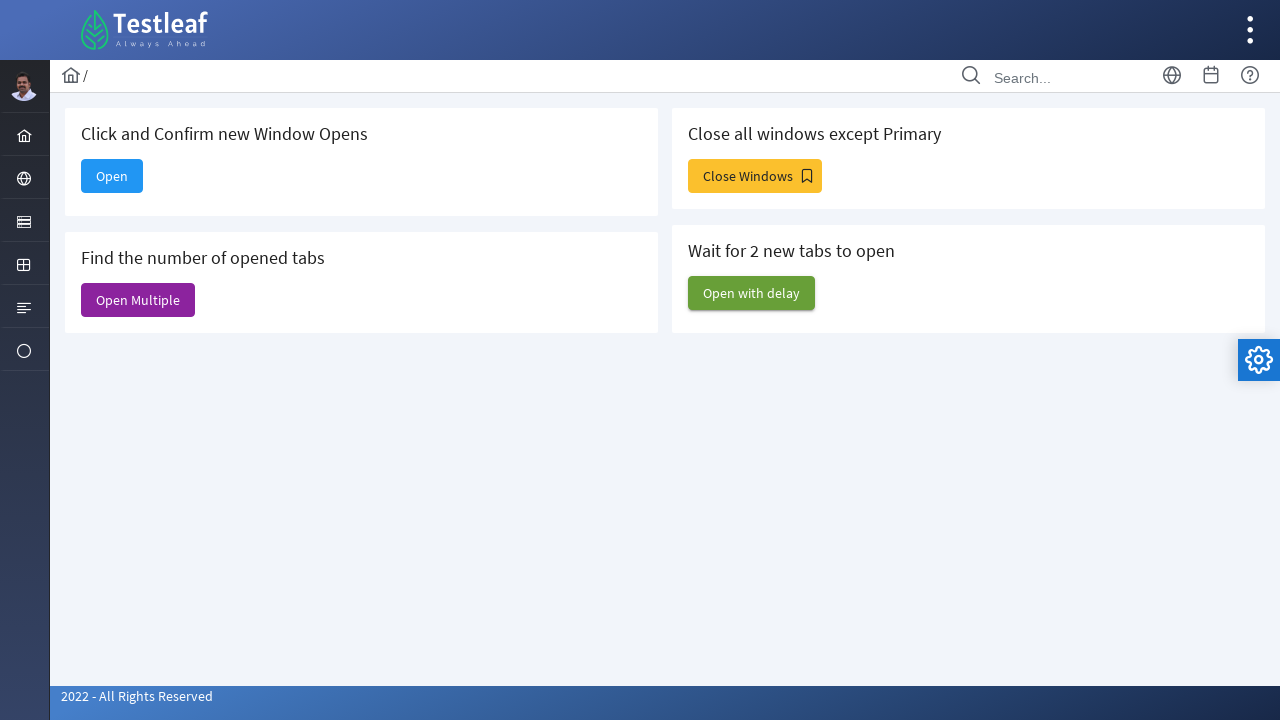

Window loaded successfully
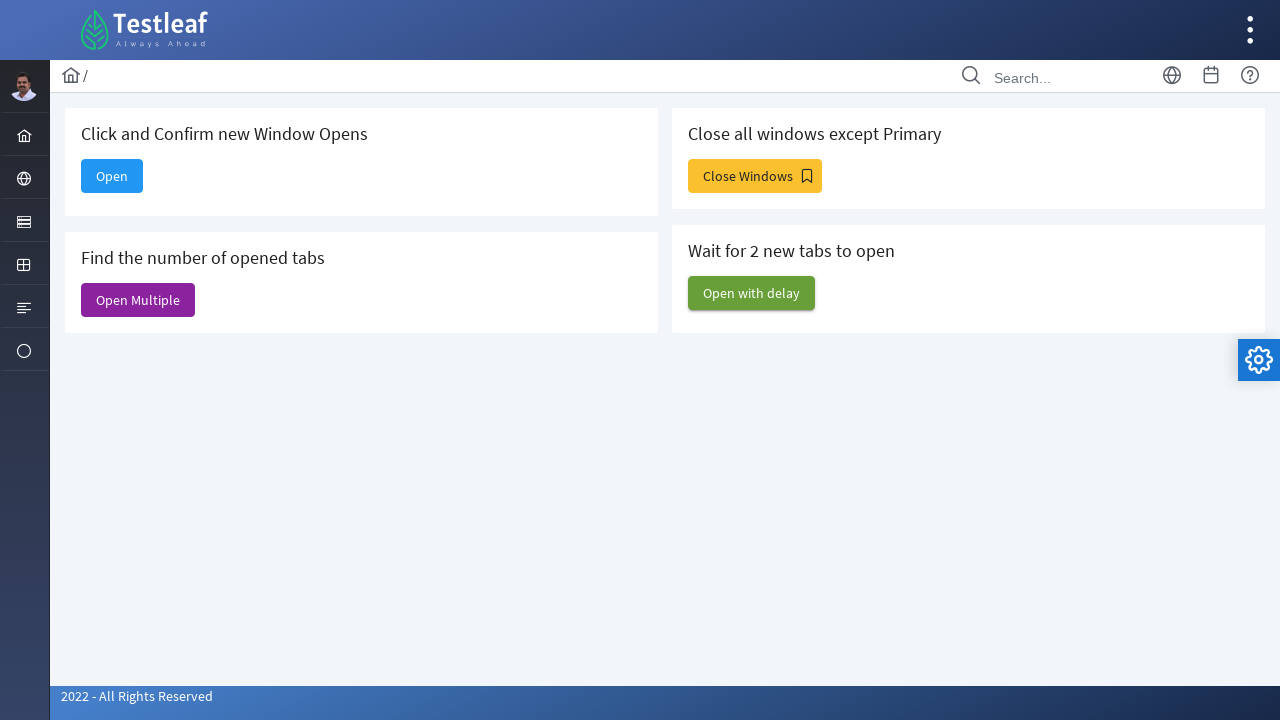

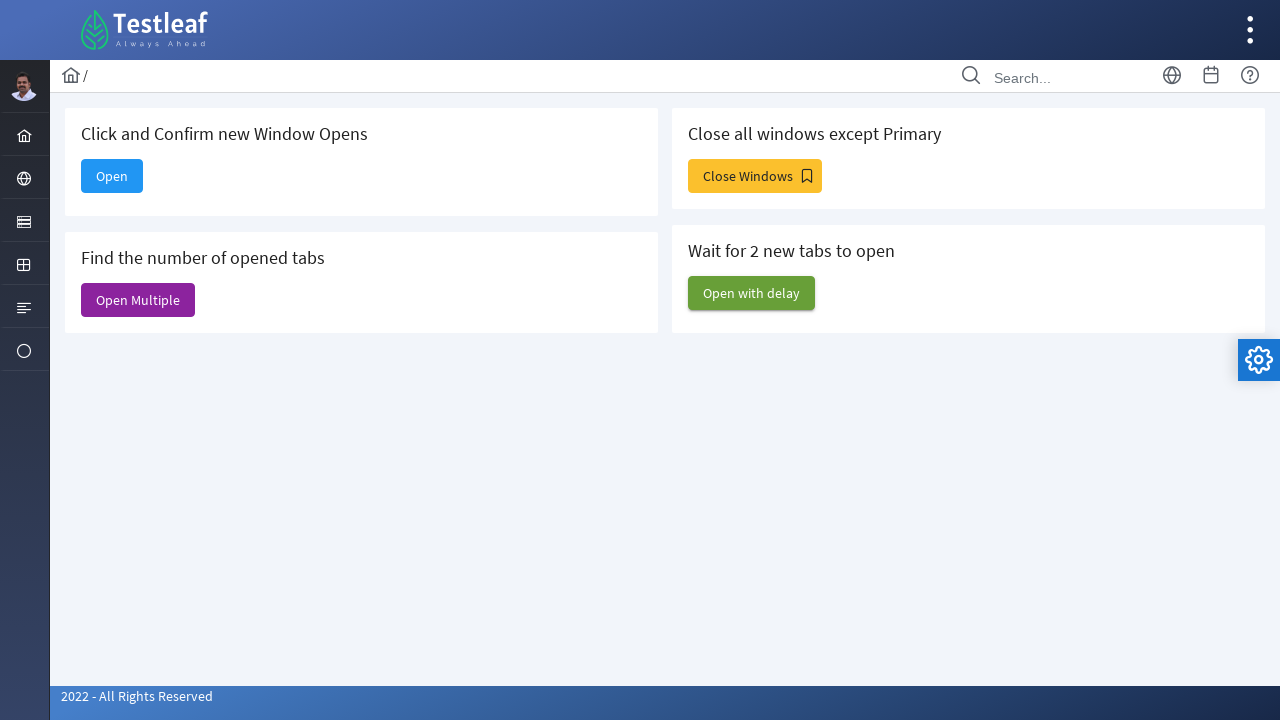